Tests navigation through a hierarchical menu by clicking on "Schools" link, then hovering over "Government" submenu, and finally clicking on "State Govt" link

Starting URL: https://schooledn.py.gov.in/admission/hsc.html

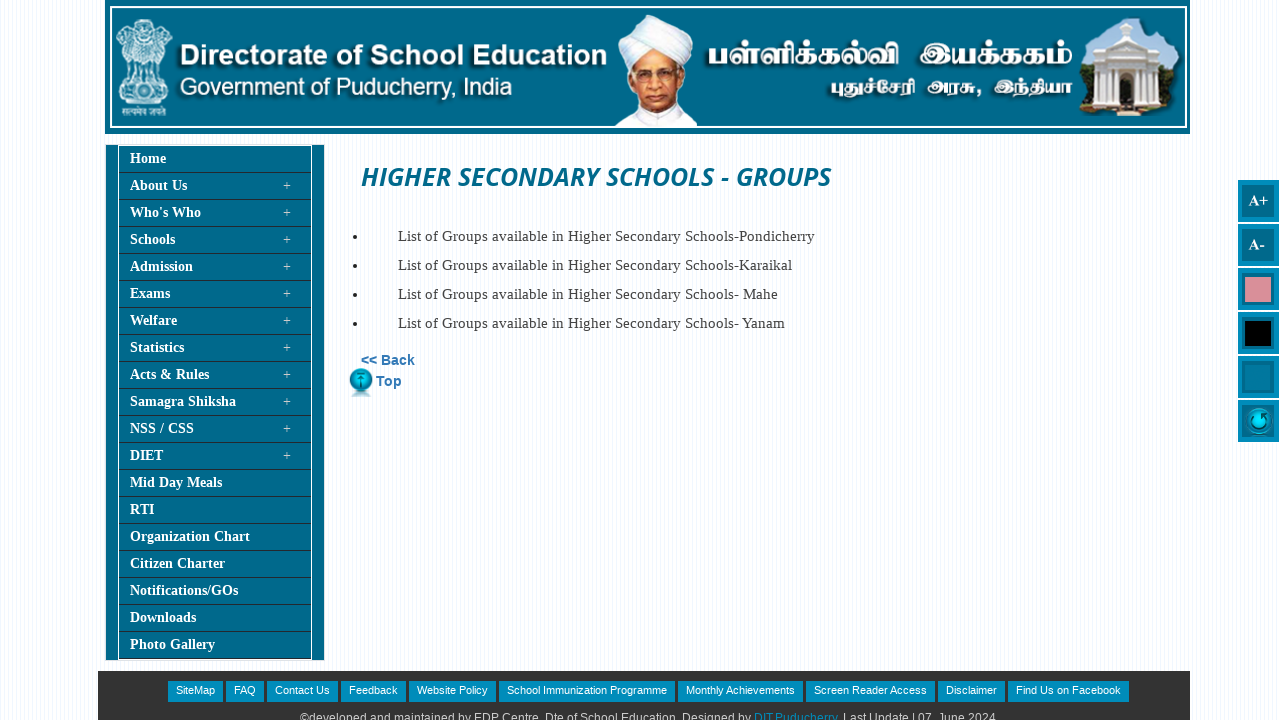

Clicked on 'Schools' link at (215, 240) on a:has-text('Schools')
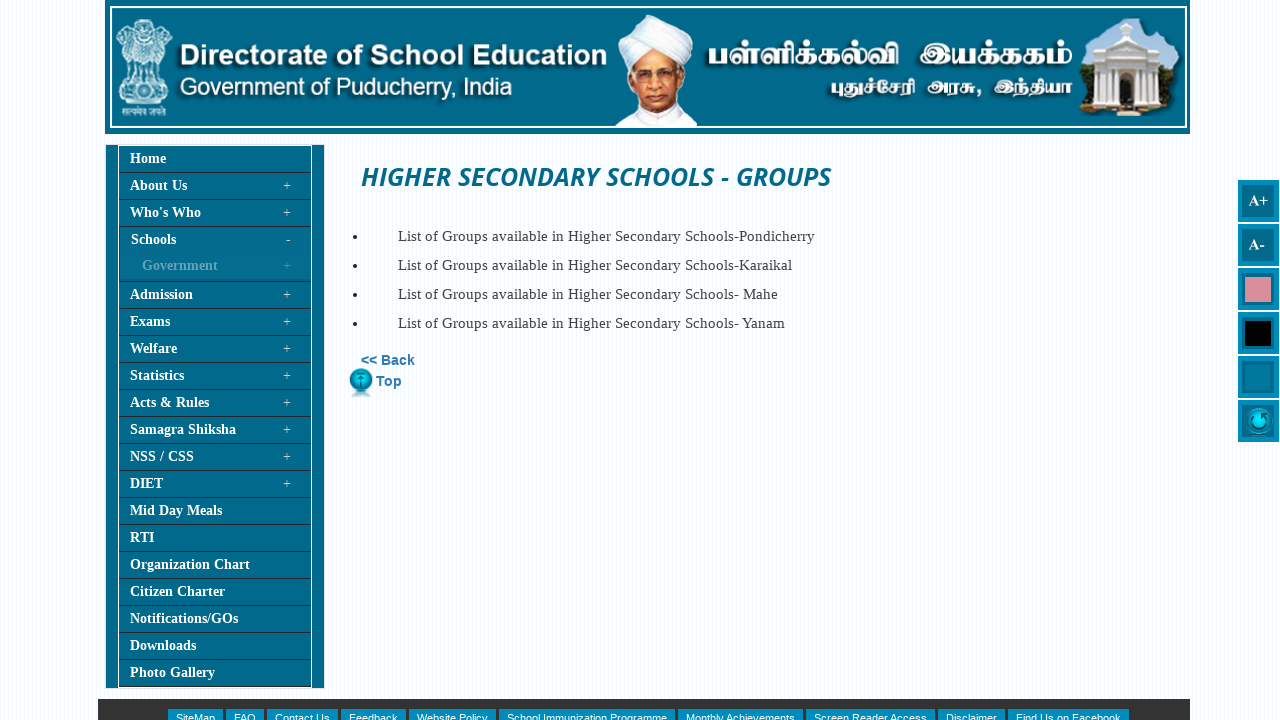

Hovered over 'Government' submenu at (194, 267) on a:has-text('Government')
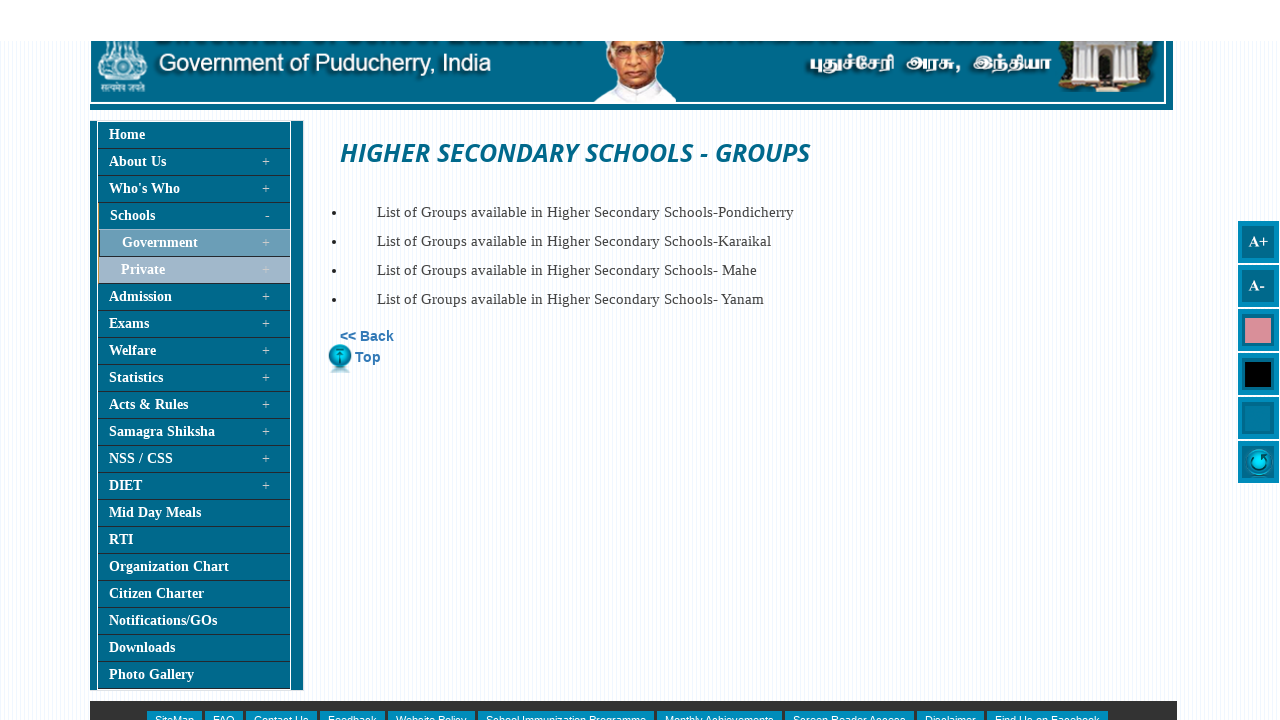

Clicked on 'Government' link at (194, 177) on a:has-text('Government')
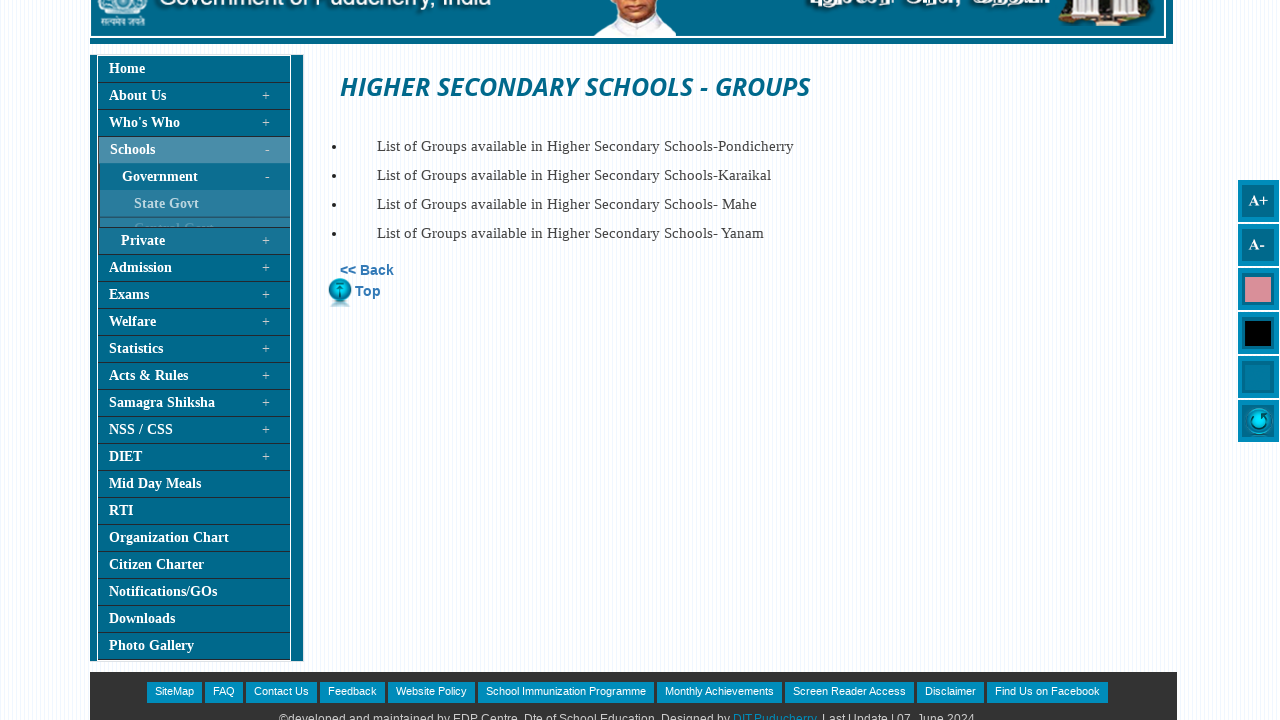

Hovered over 'State Govt' link at (216, 204) on a[href='../schools/stateGovt.html']:has-text('State Govt')
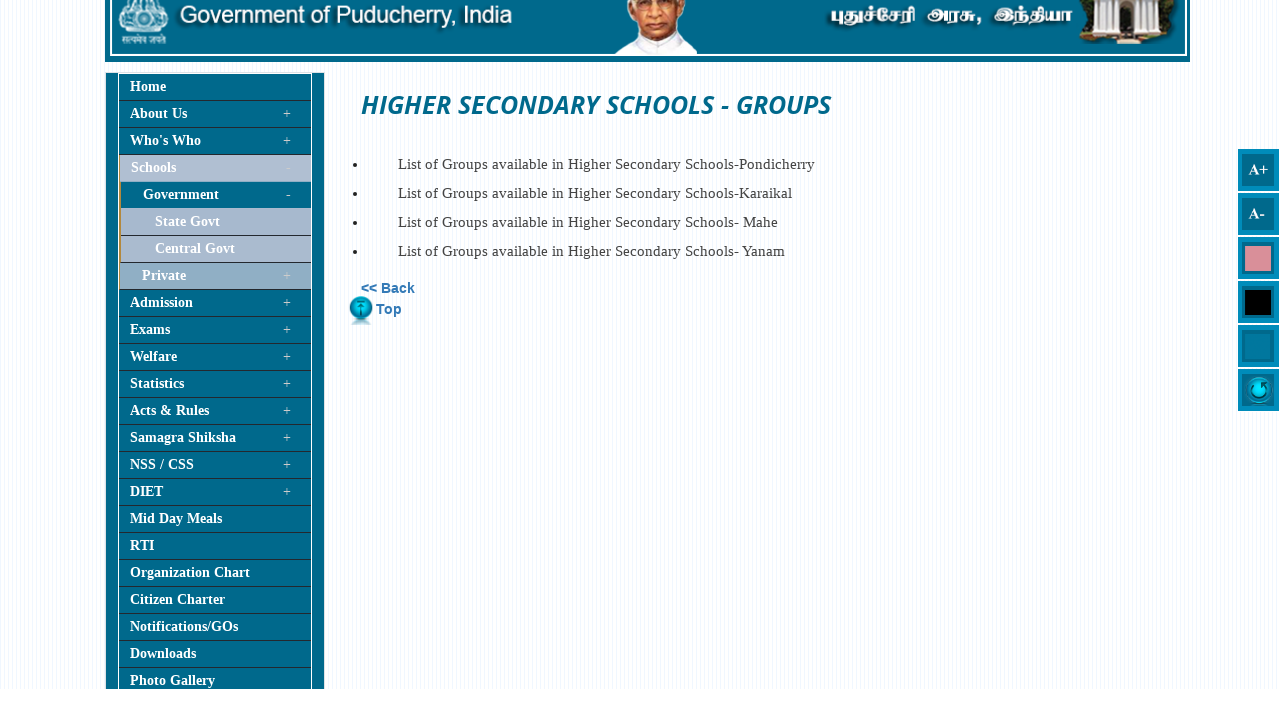

Clicked on 'State Govt' link to navigate to state government schools at (215, 294) on a[href='../schools/stateGovt.html']:has-text('State Govt')
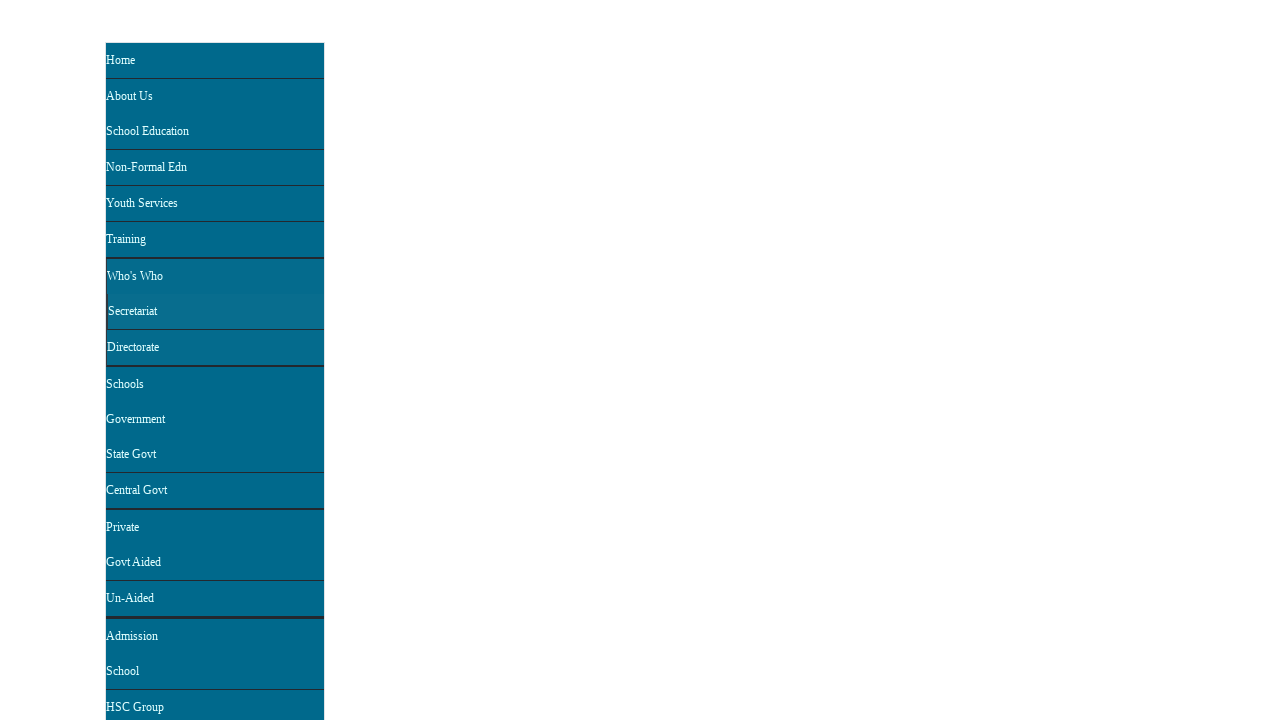

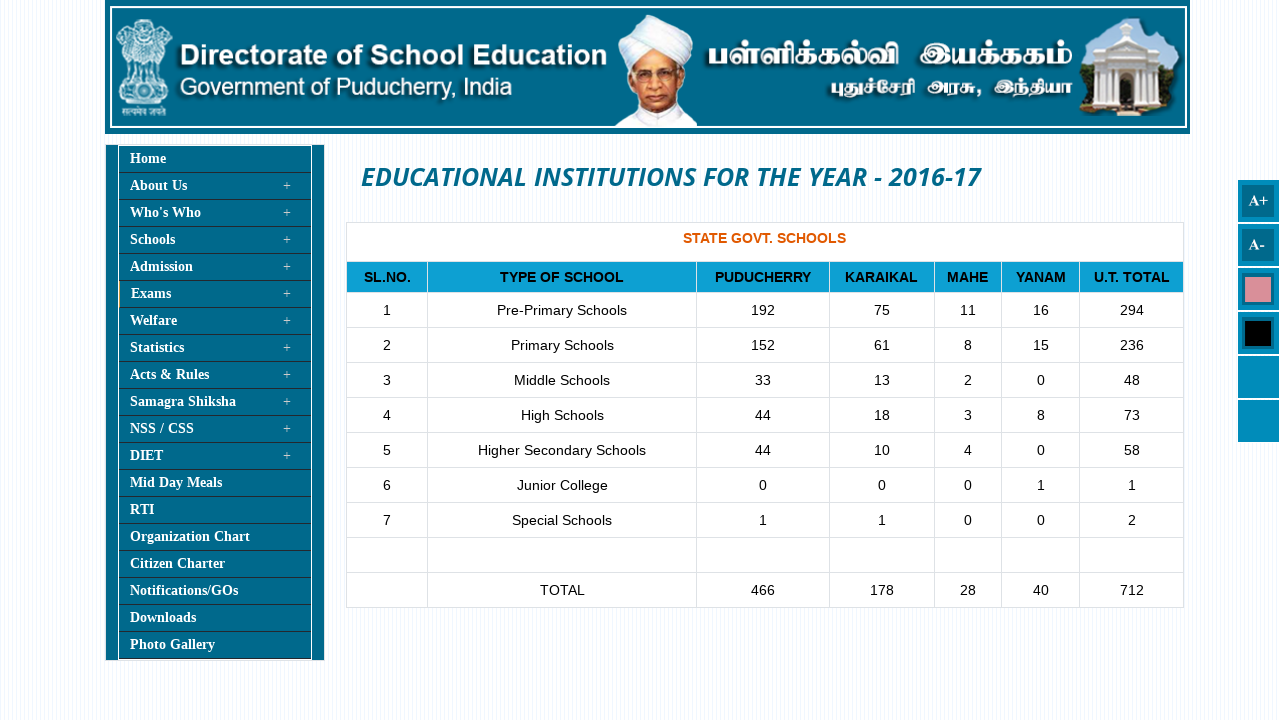